Tests window handle functionality by clicking a button to open a new window, switching to the new window, and filling out a practice registration form with personal details.

Starting URL: https://www.hyrtutorials.com/p/window-handles-practice.html

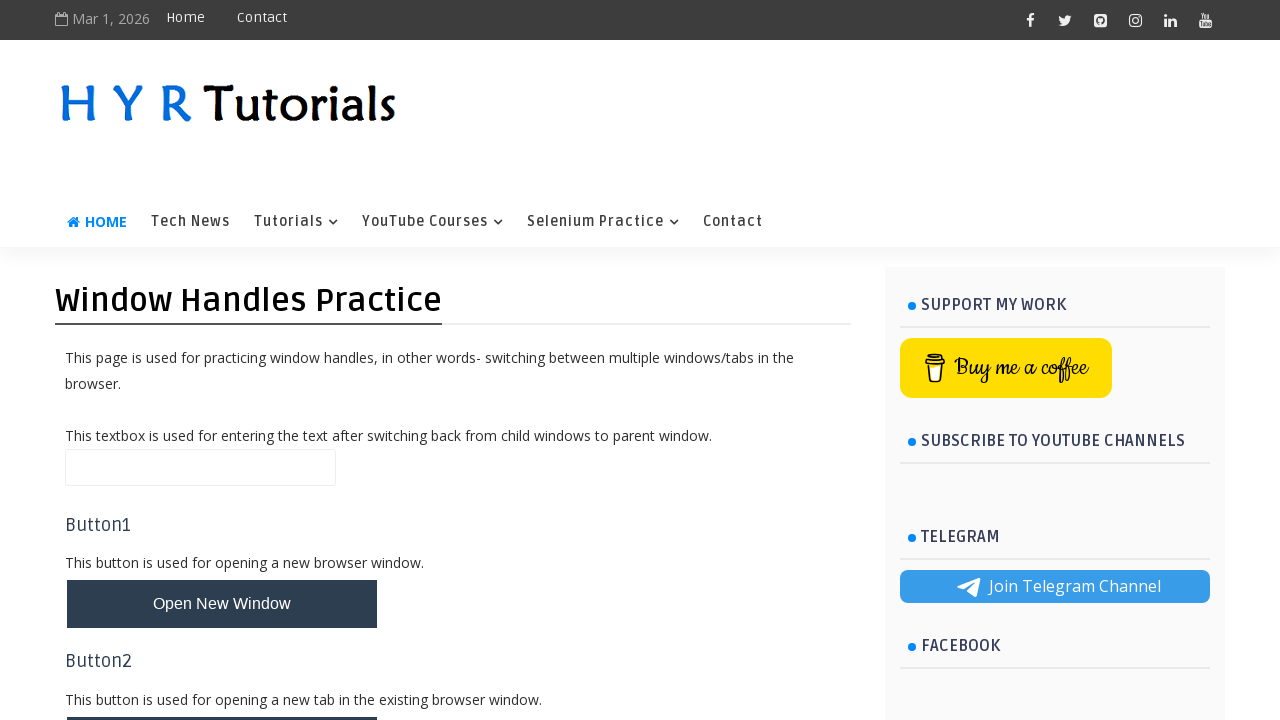

Clicked button to open new window at (222, 604) on #newWindowBtn
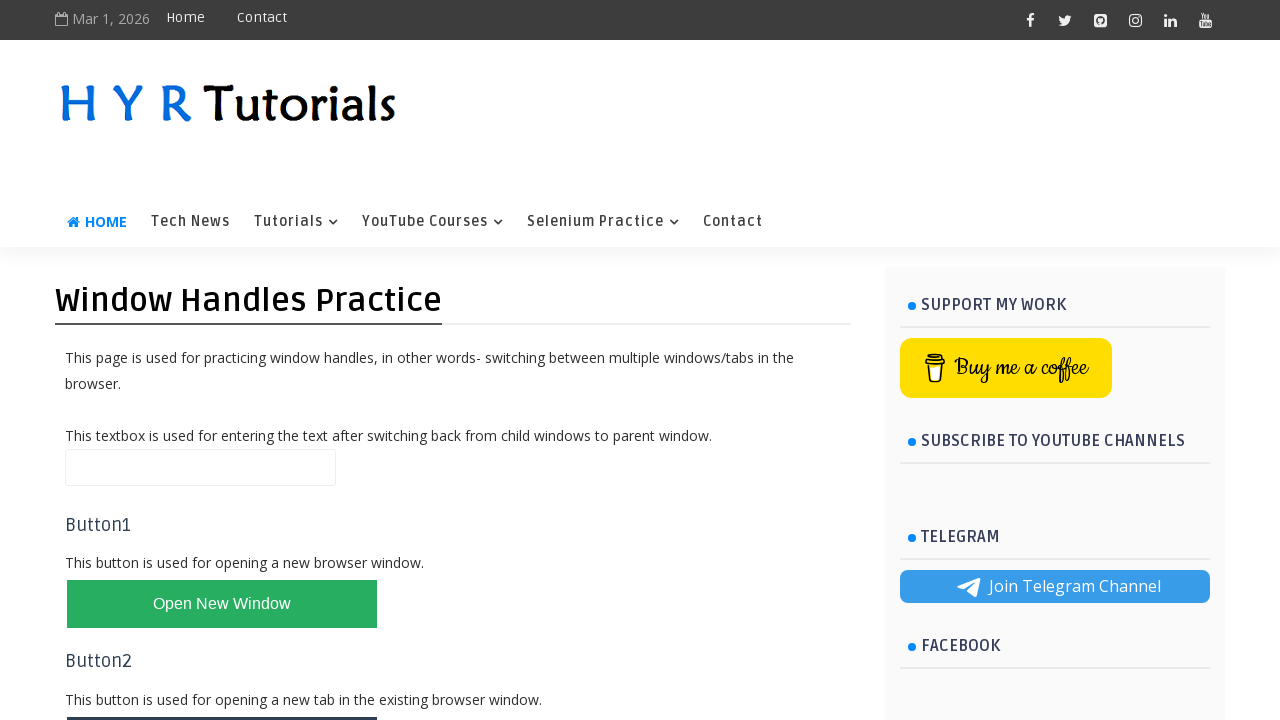

Waited 2 seconds for new window to open
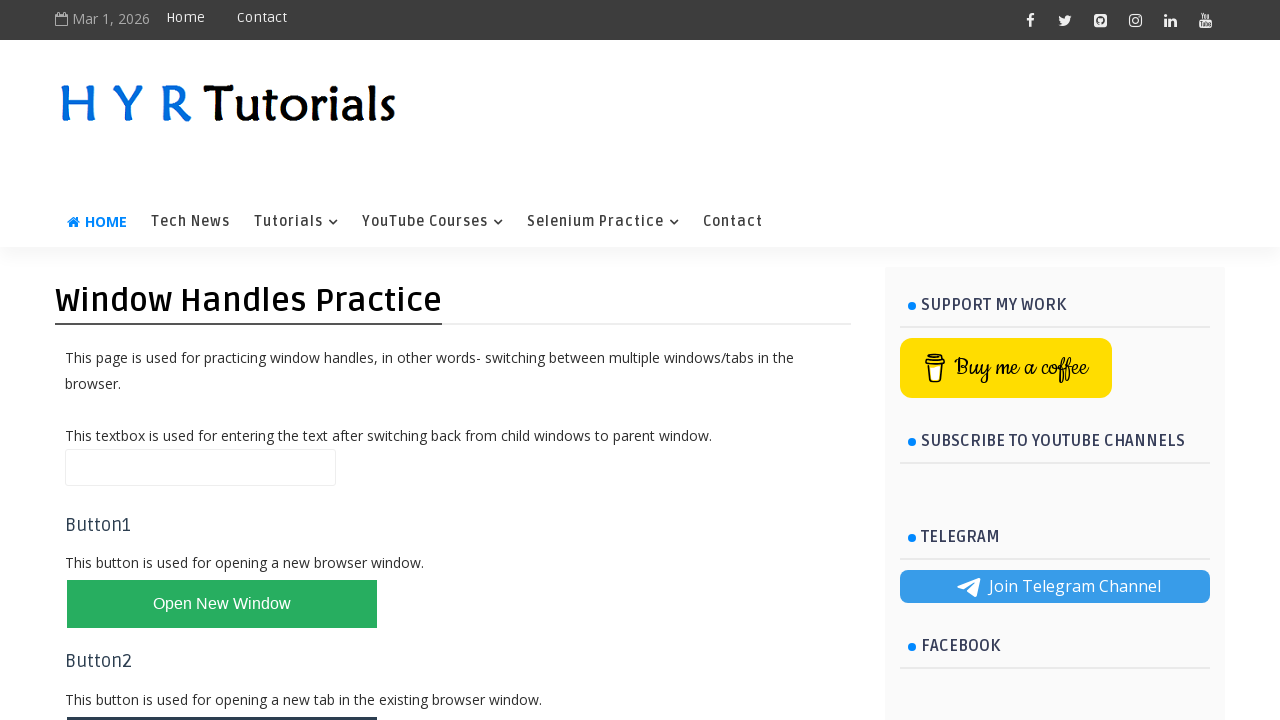

Retrieved all open pages from context
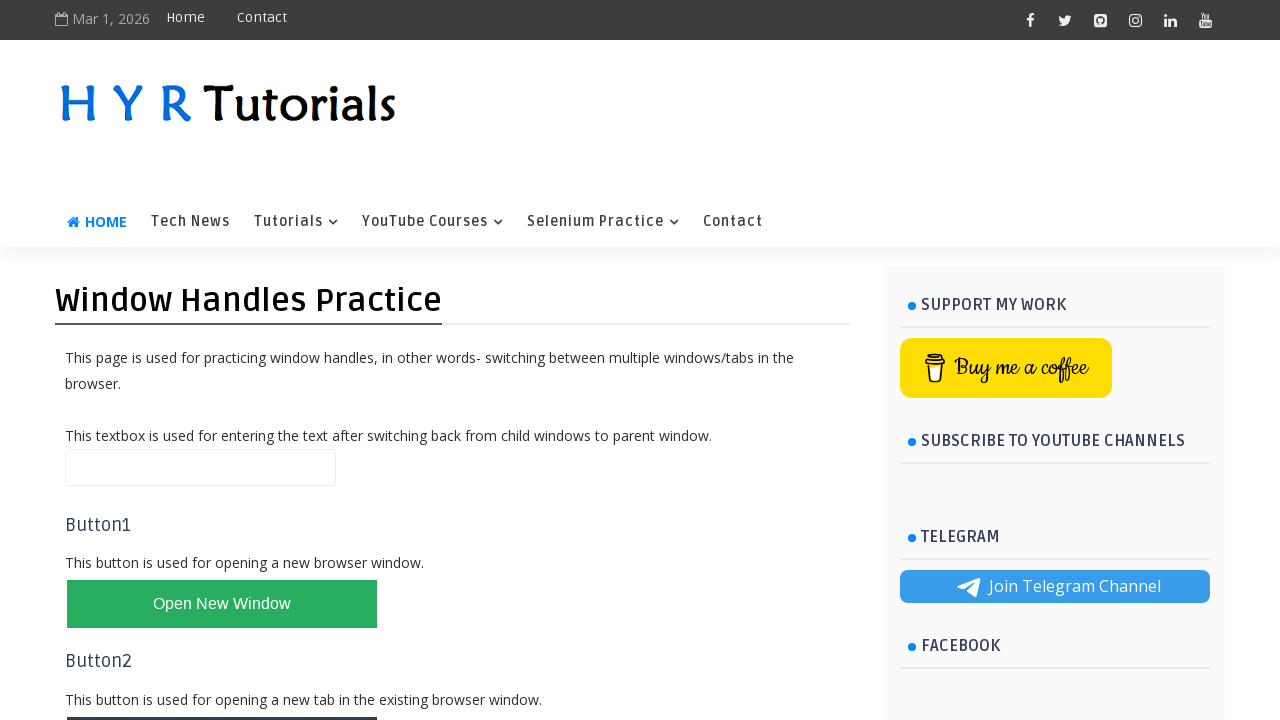

Selected the newly opened page
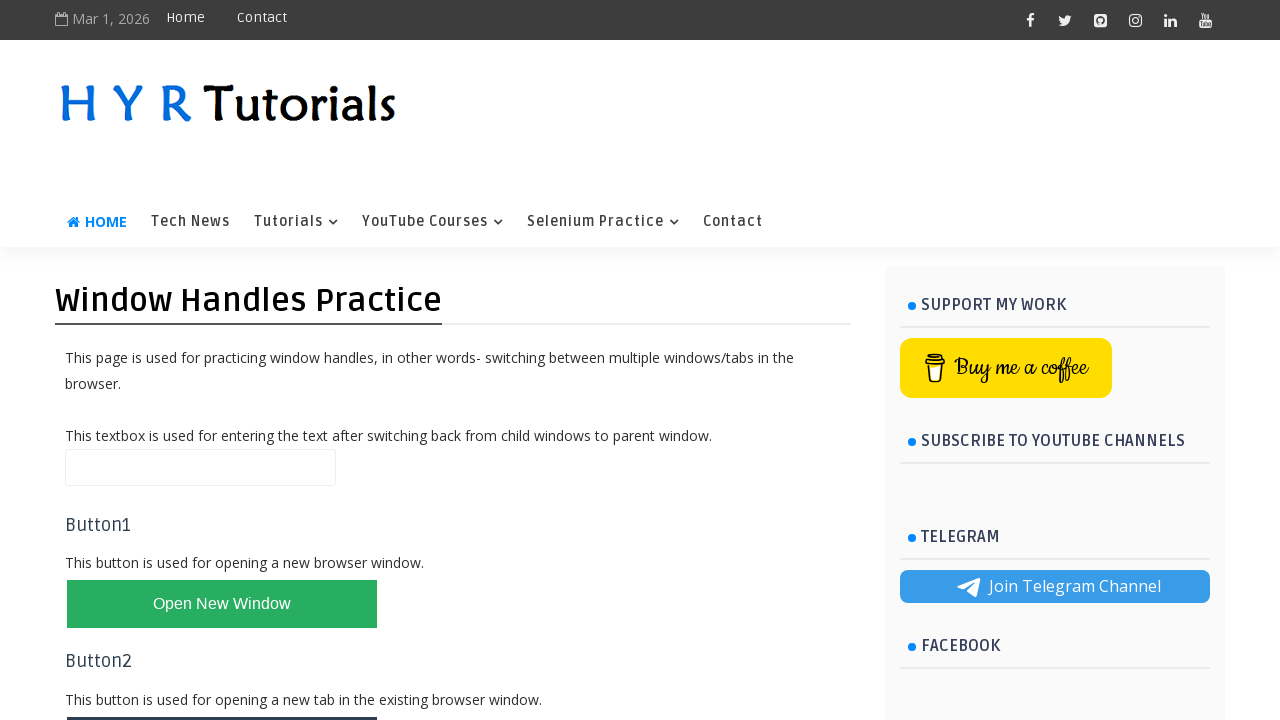

Brought new window to front
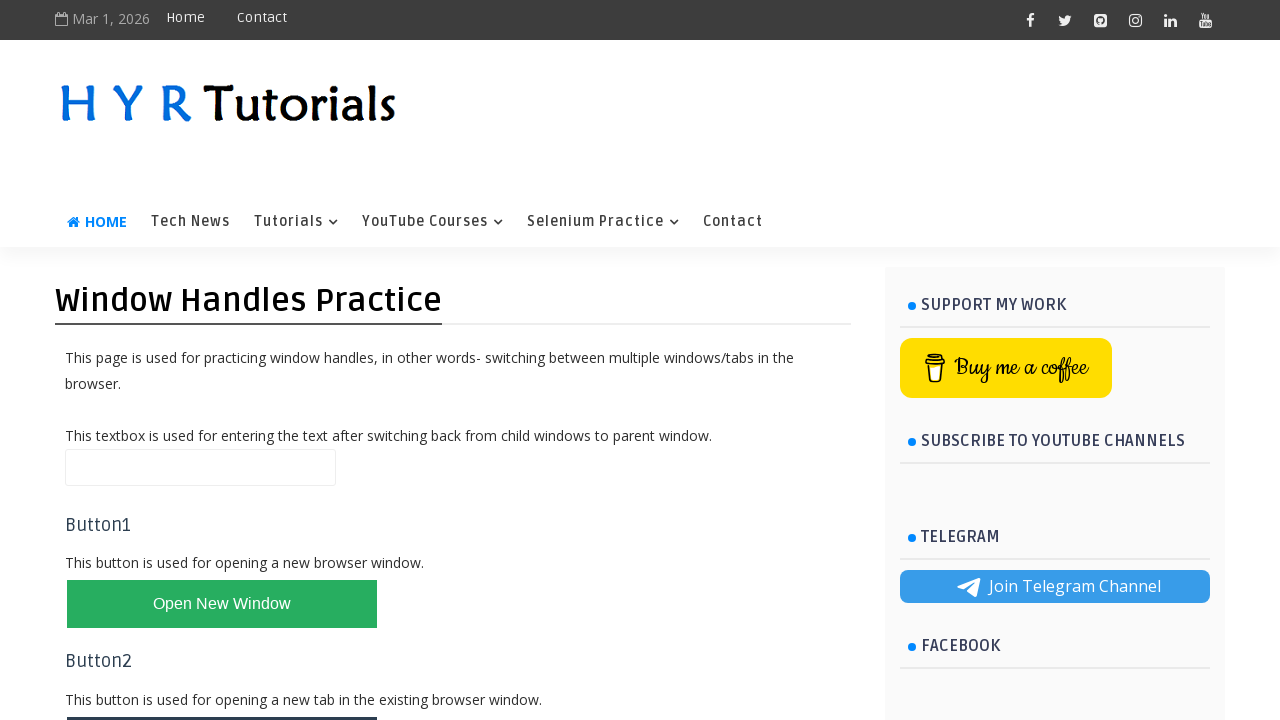

Filled first name field with 'divakar' on input#firstName
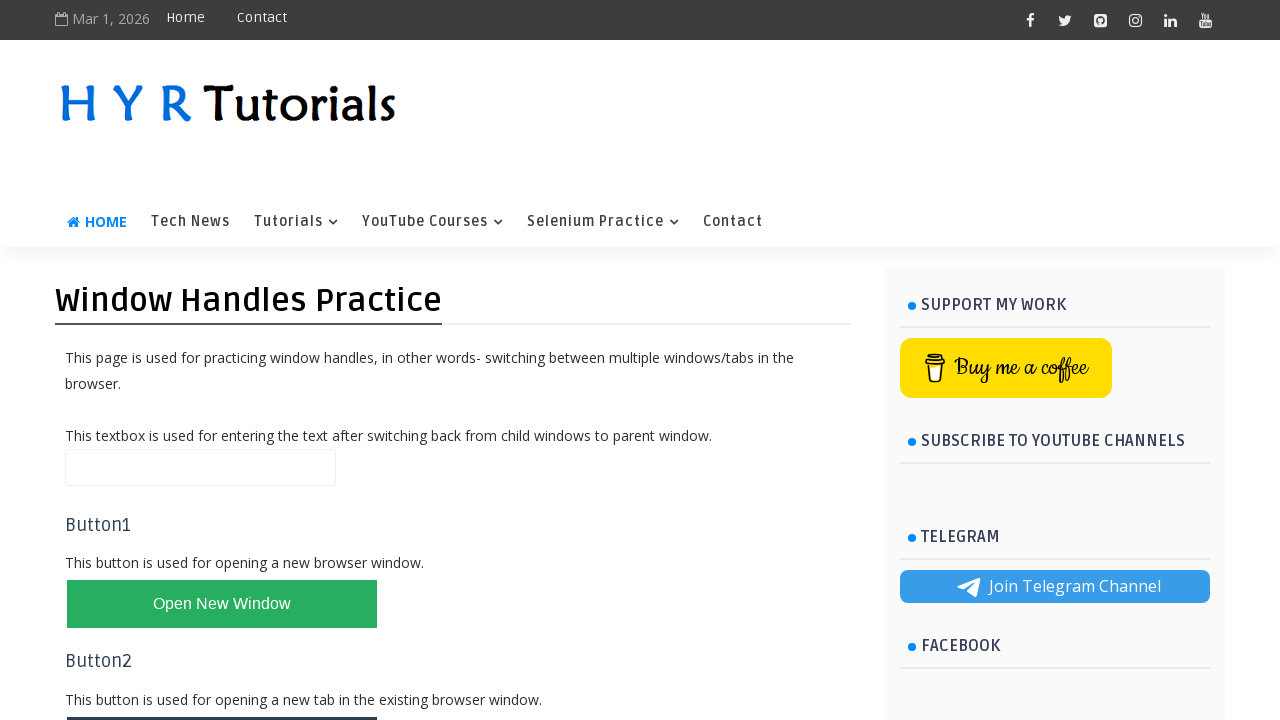

Filled last name field with 'reddy' on input#lastName
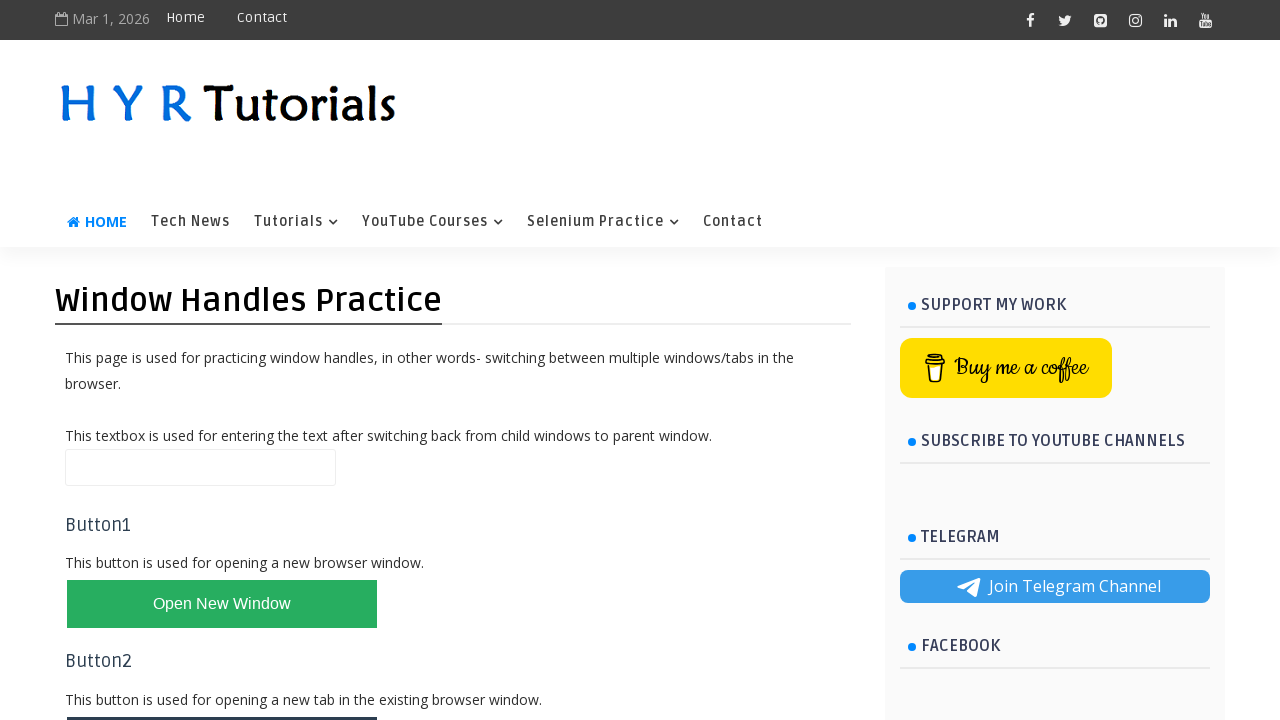

Selected female radio button at (242, 225) on #femalerb
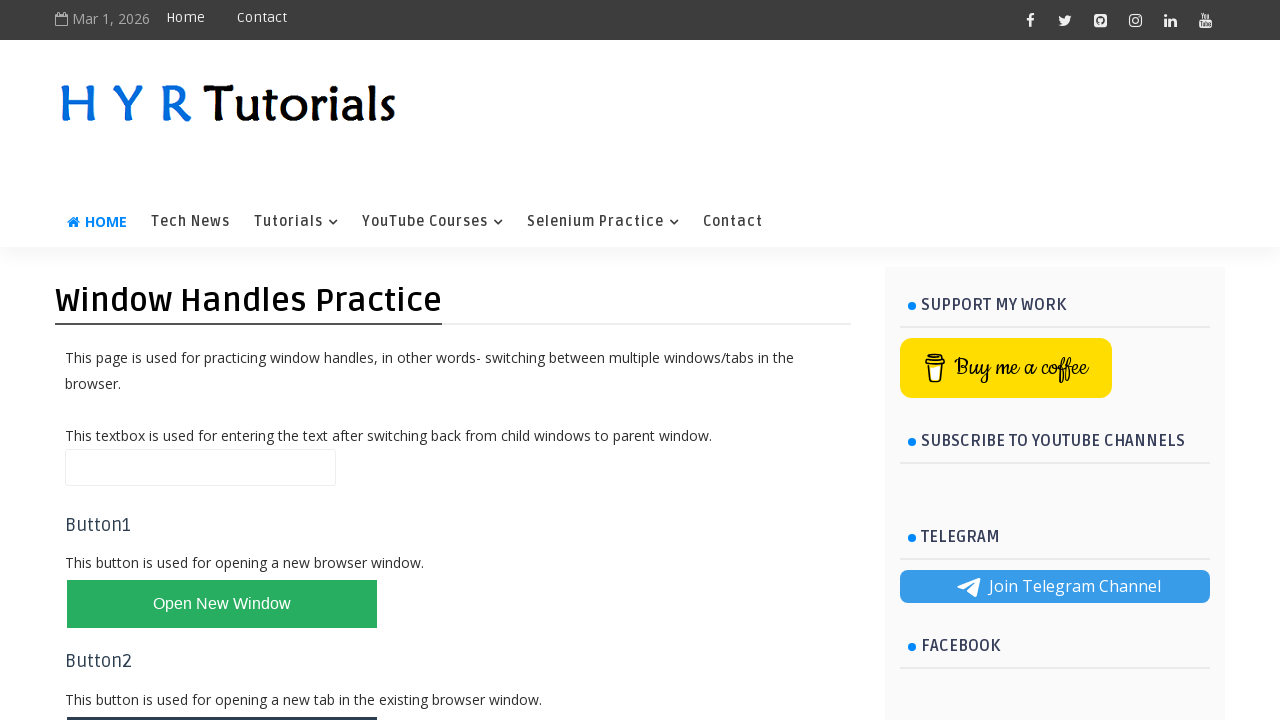

Checked Spanish language checkbox at (410, 277) on #spanishchbx
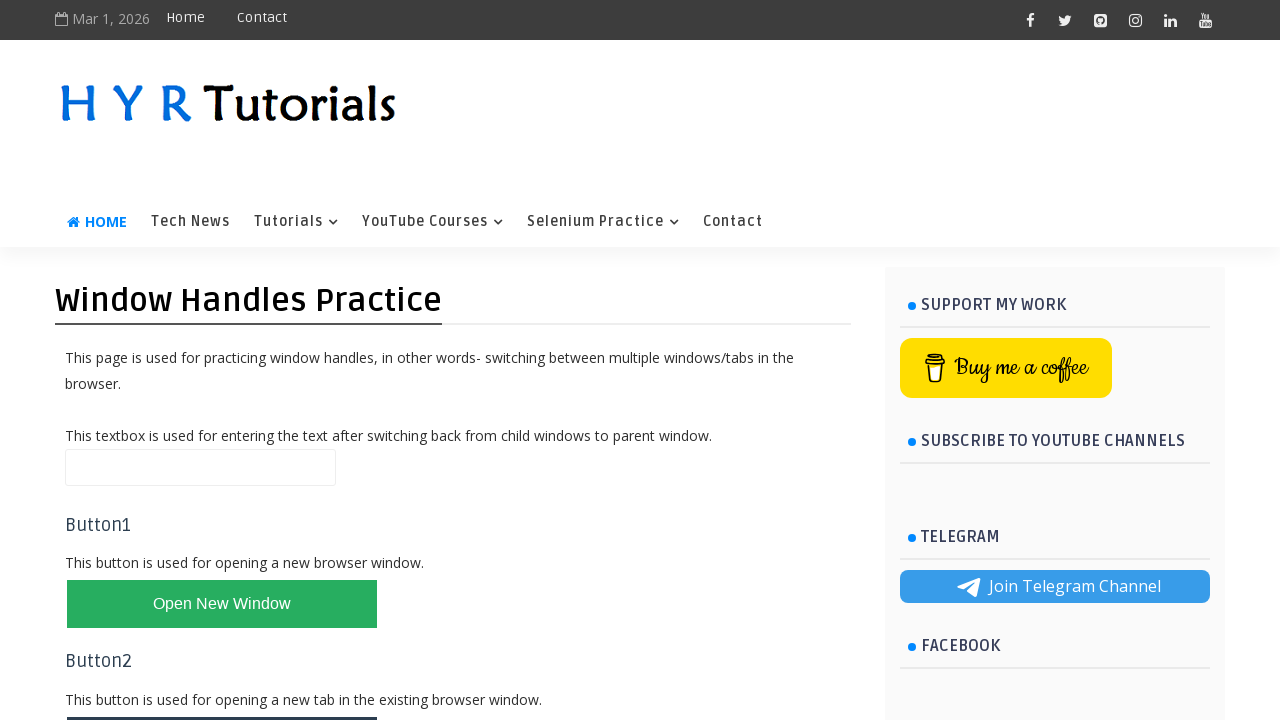

Filled email field with 'divakar2000@gmail.com' on input#email
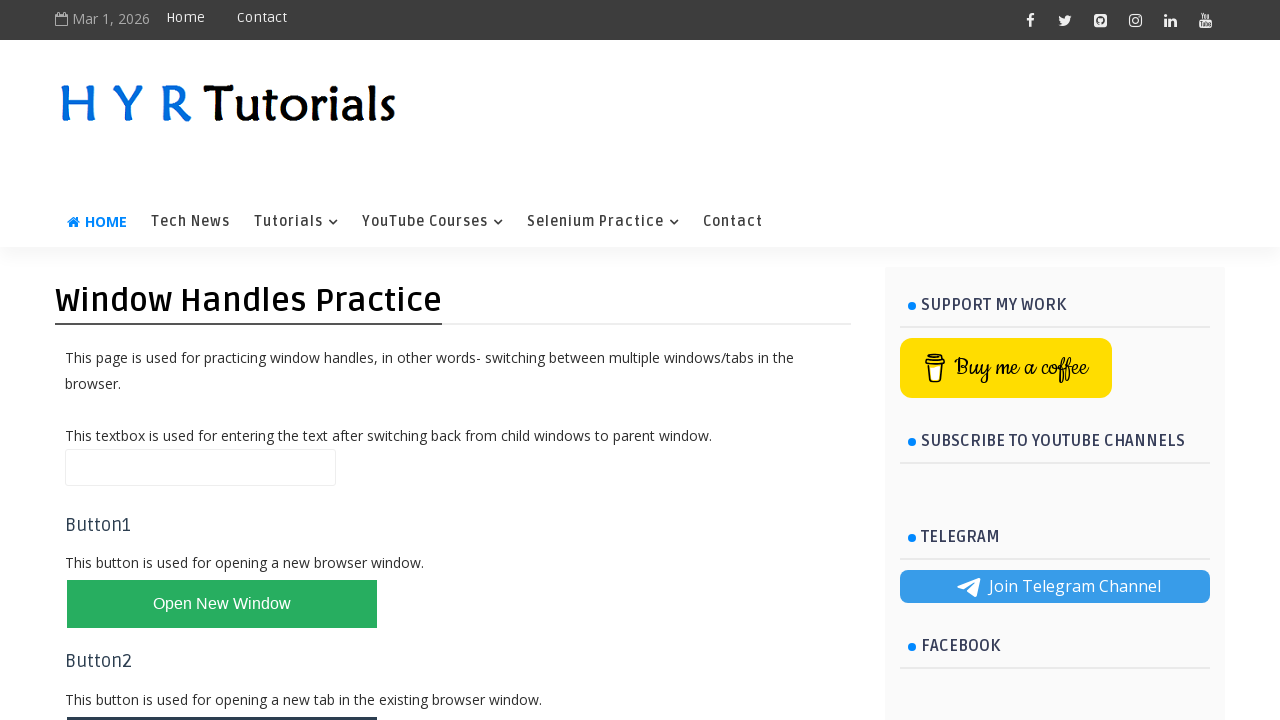

Filled password field with 'testpassword123' on input#password
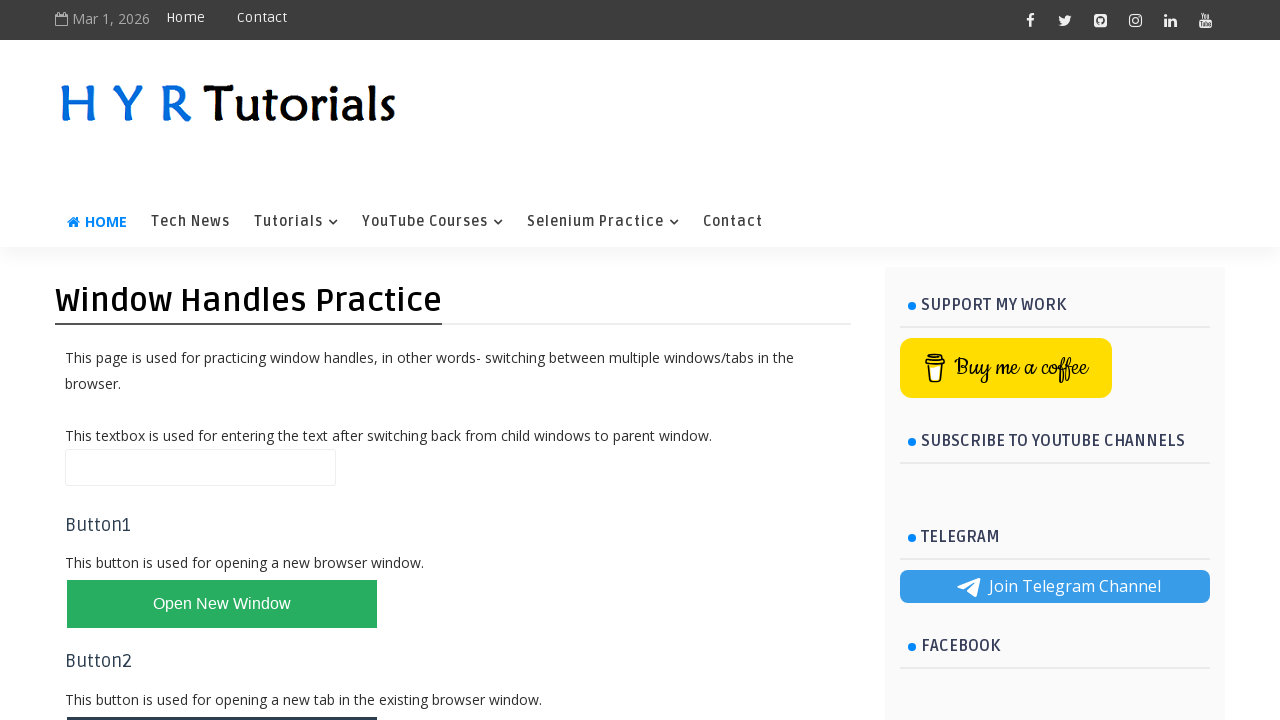

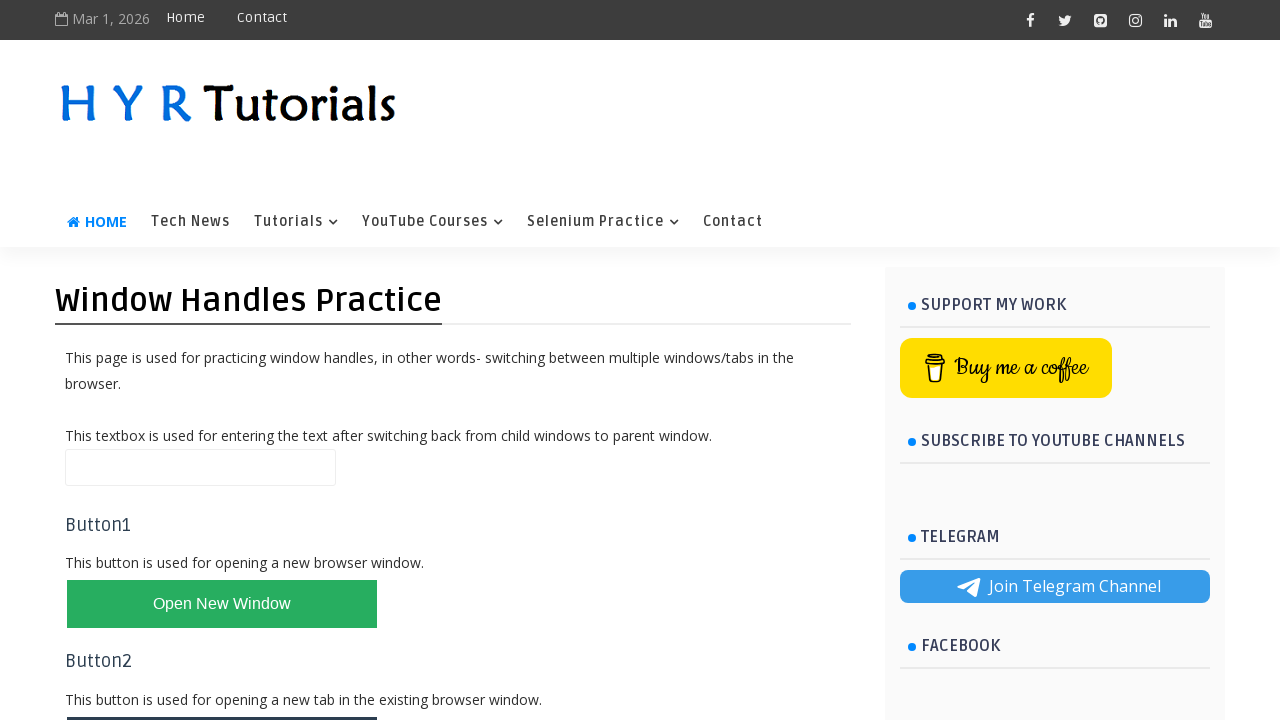